Tests clearing the complete state of all items by checking and then unchecking the toggle all checkbox

Starting URL: https://demo.playwright.dev/todomvc

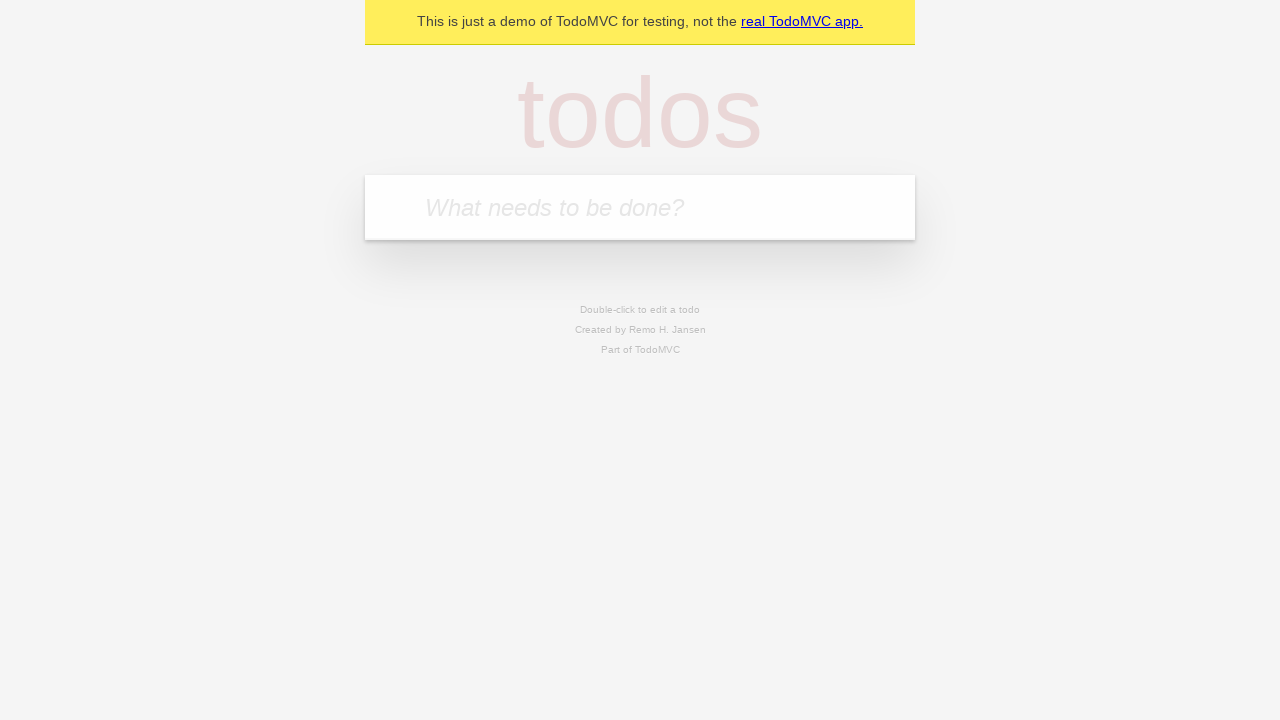

Filled todo input with 'buy some cheese' on internal:attr=[placeholder="What needs to be done?"i]
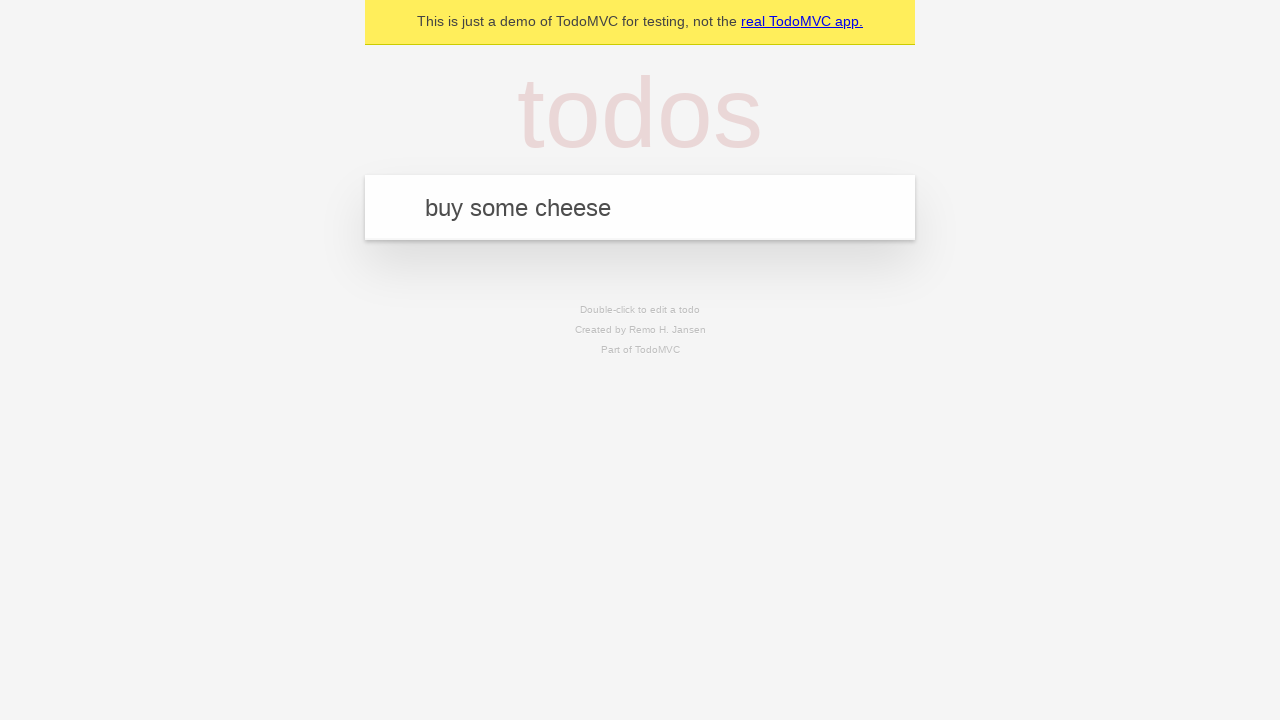

Pressed Enter to create first todo on internal:attr=[placeholder="What needs to be done?"i]
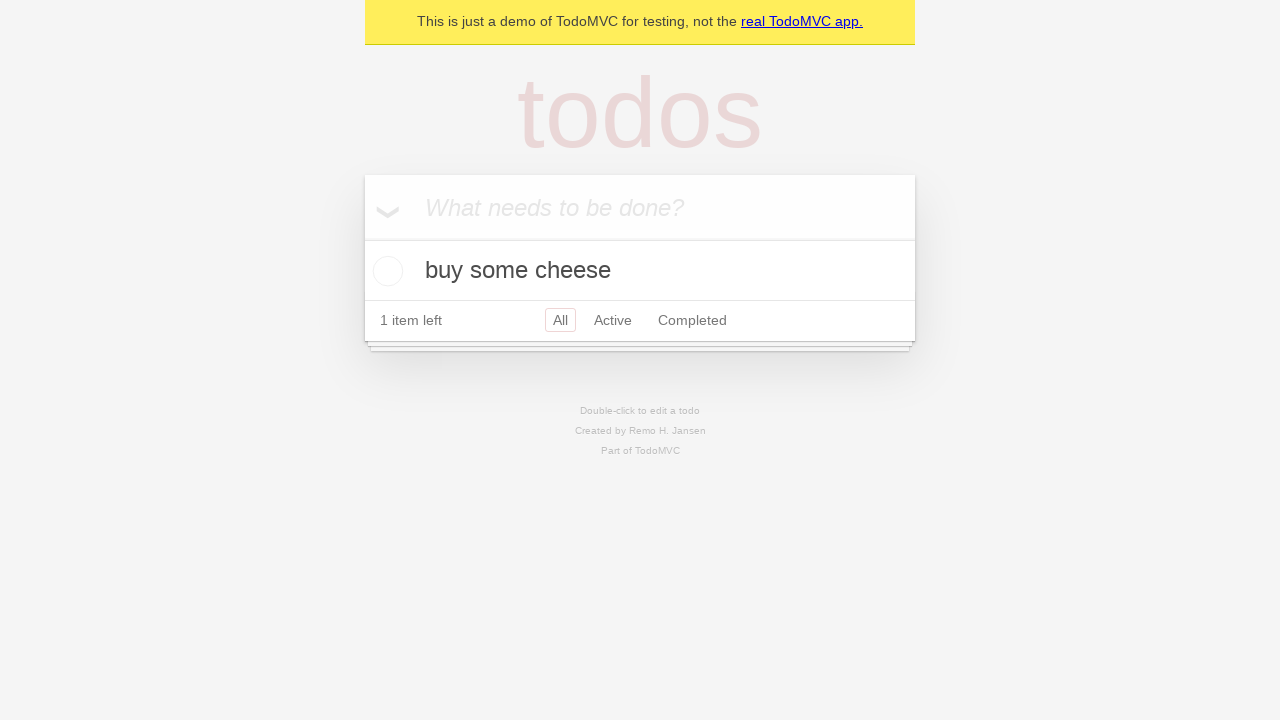

Filled todo input with 'feed the cat' on internal:attr=[placeholder="What needs to be done?"i]
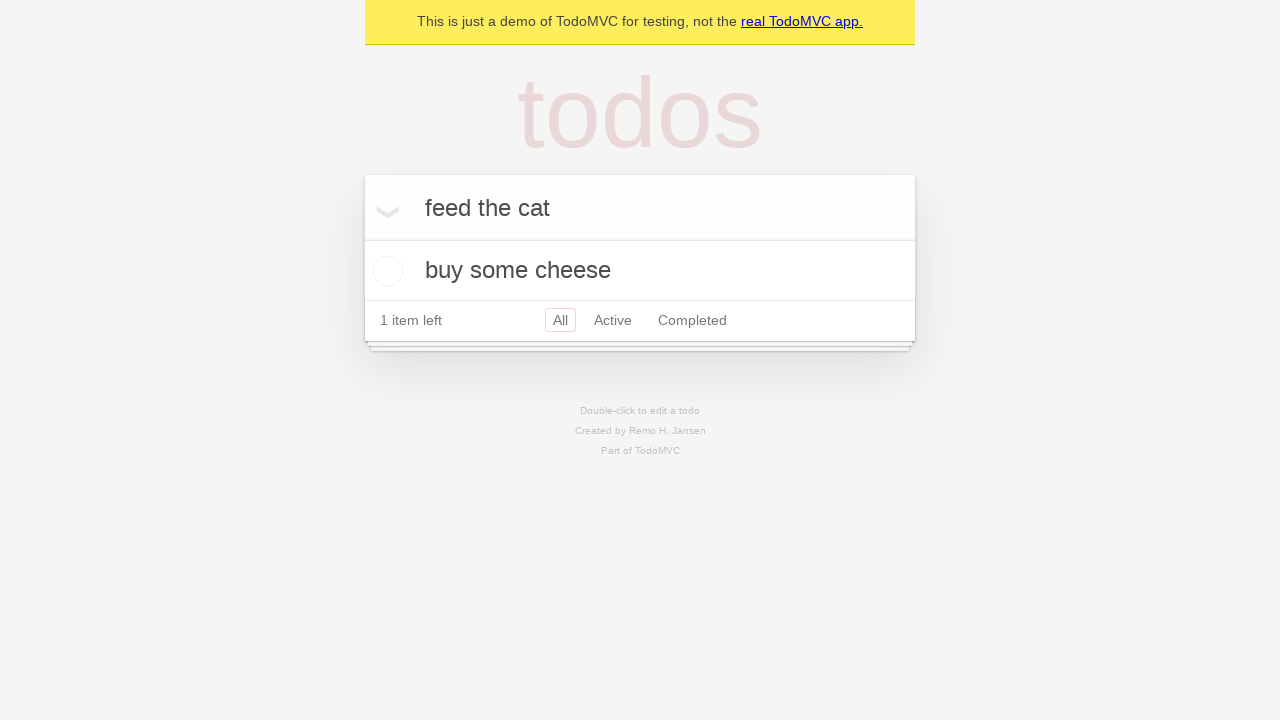

Pressed Enter to create second todo on internal:attr=[placeholder="What needs to be done?"i]
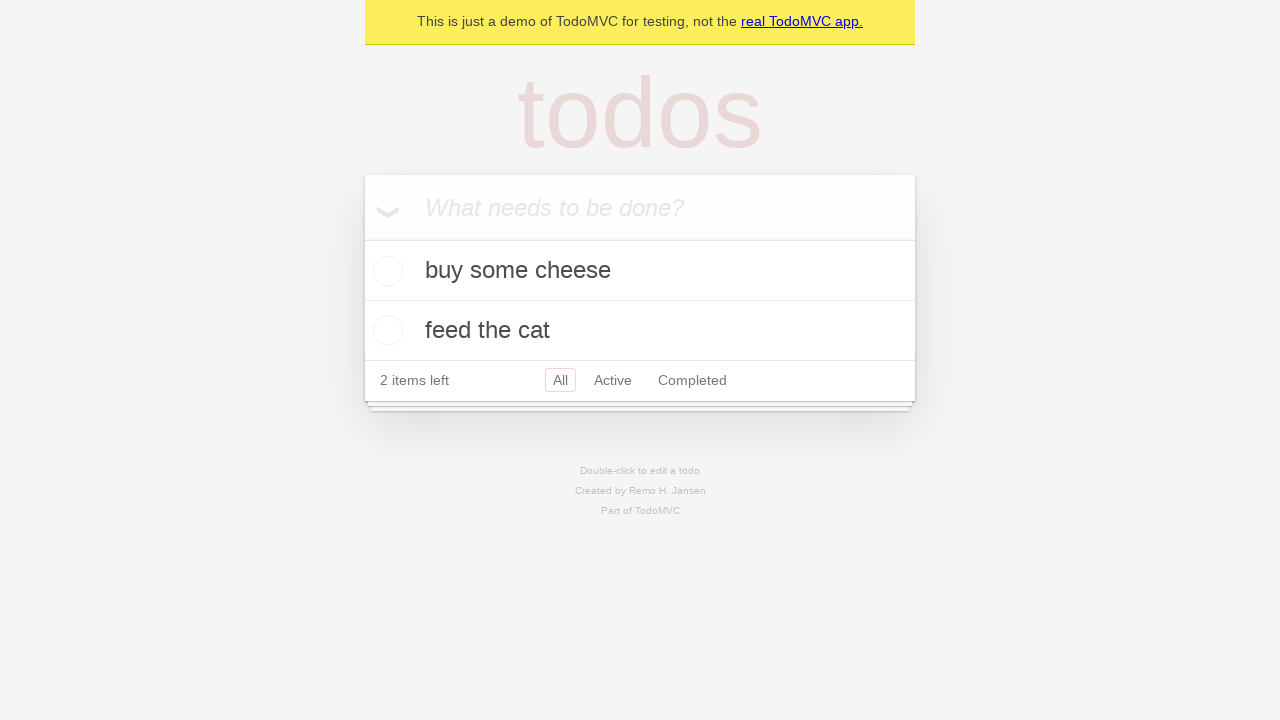

Filled todo input with 'book a doctors appointment' on internal:attr=[placeholder="What needs to be done?"i]
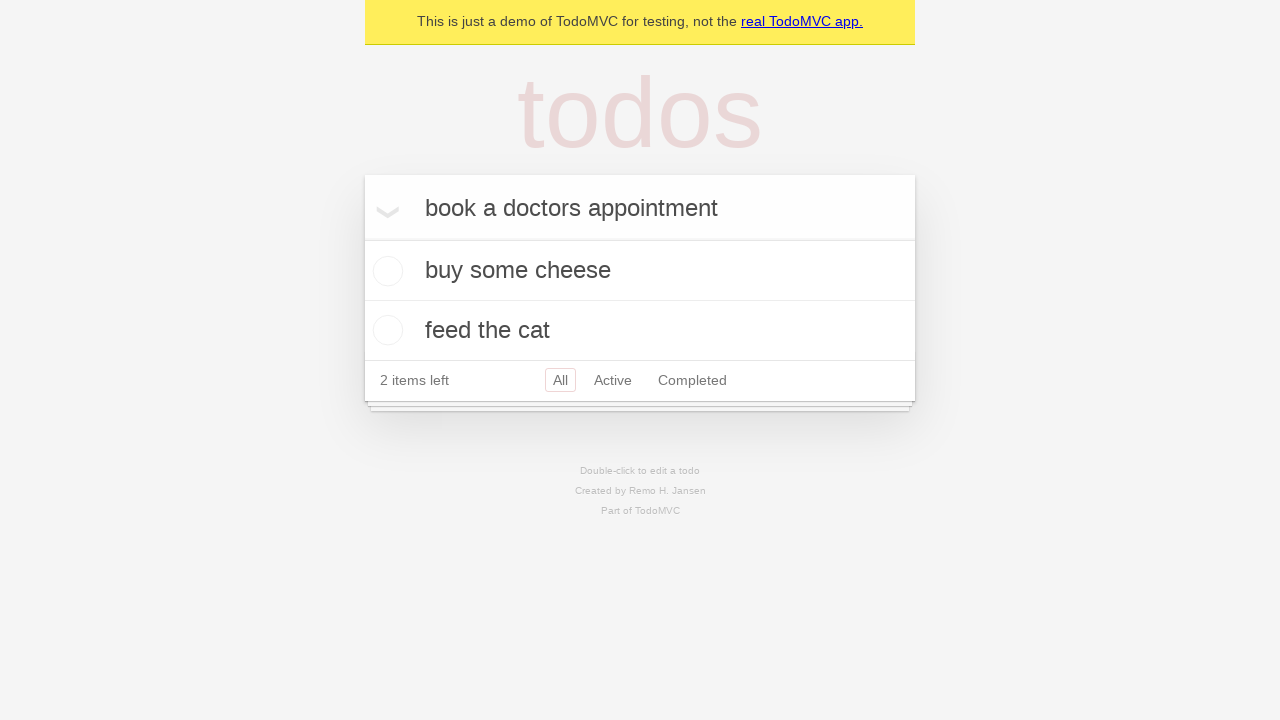

Pressed Enter to create third todo on internal:attr=[placeholder="What needs to be done?"i]
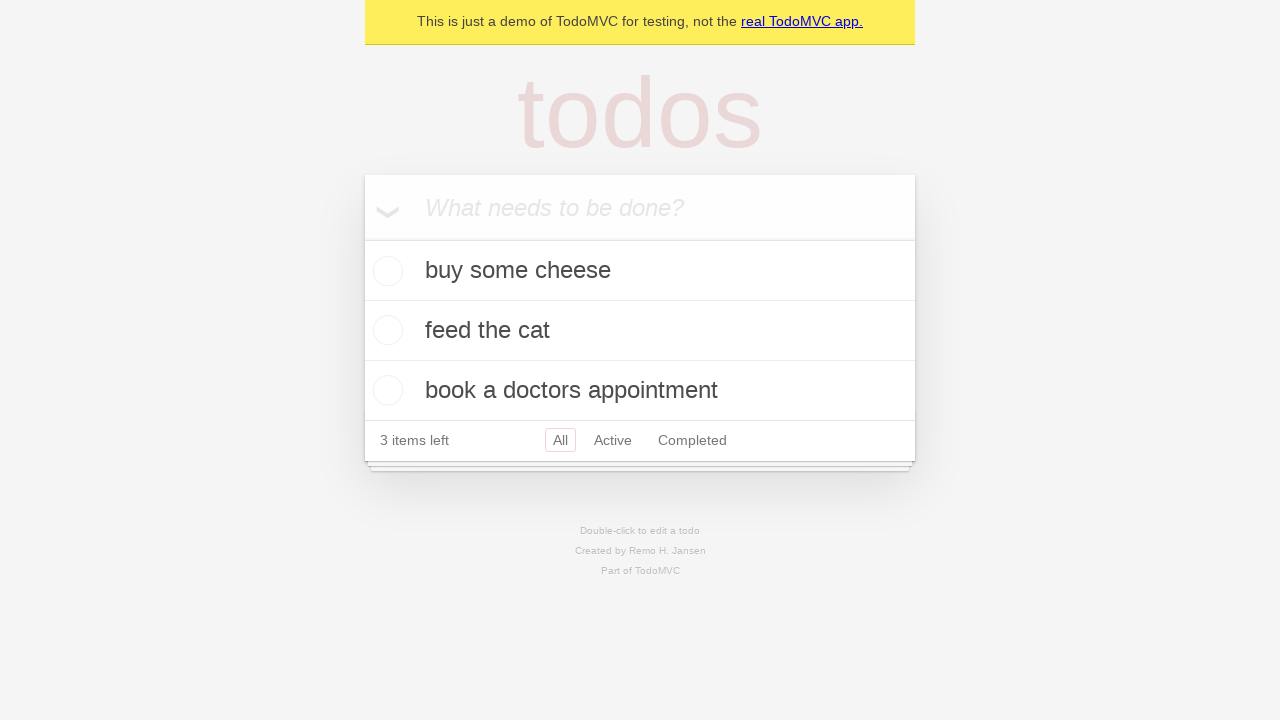

Checked 'Mark all as complete' toggle to complete all items at (362, 238) on internal:label="Mark all as complete"i
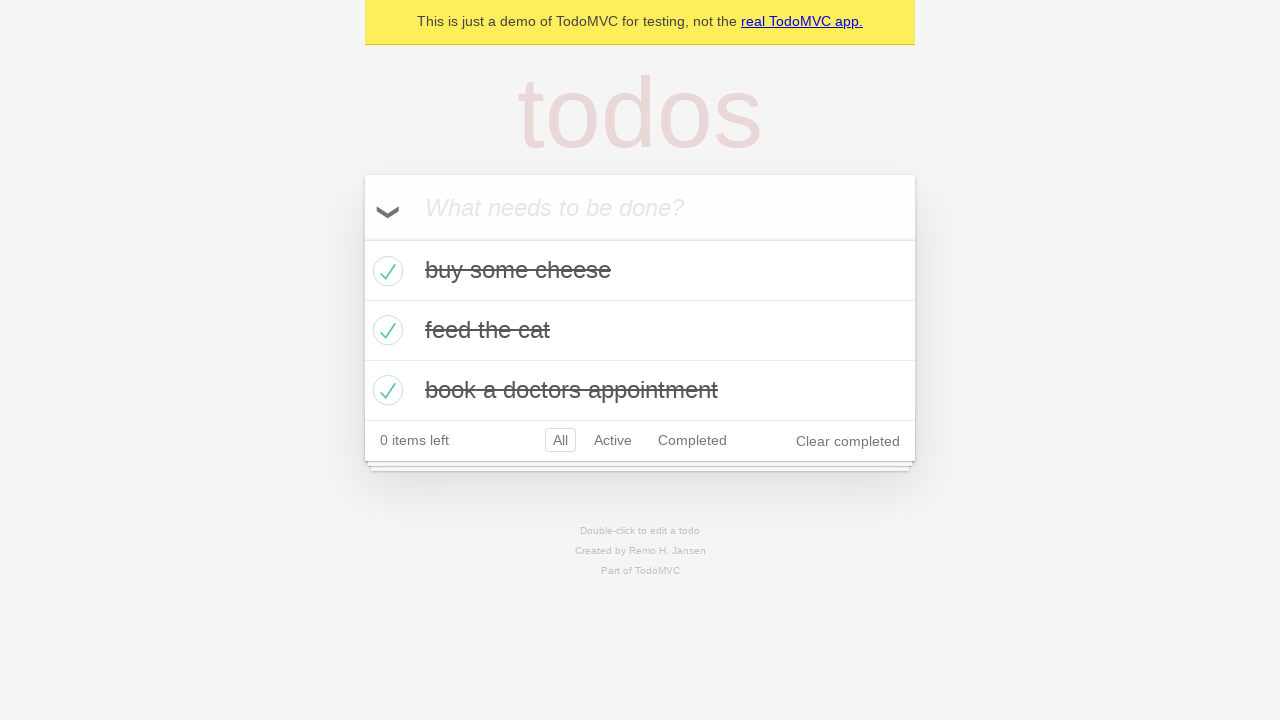

Unchecked 'Mark all as complete' toggle to clear complete state at (362, 238) on internal:label="Mark all as complete"i
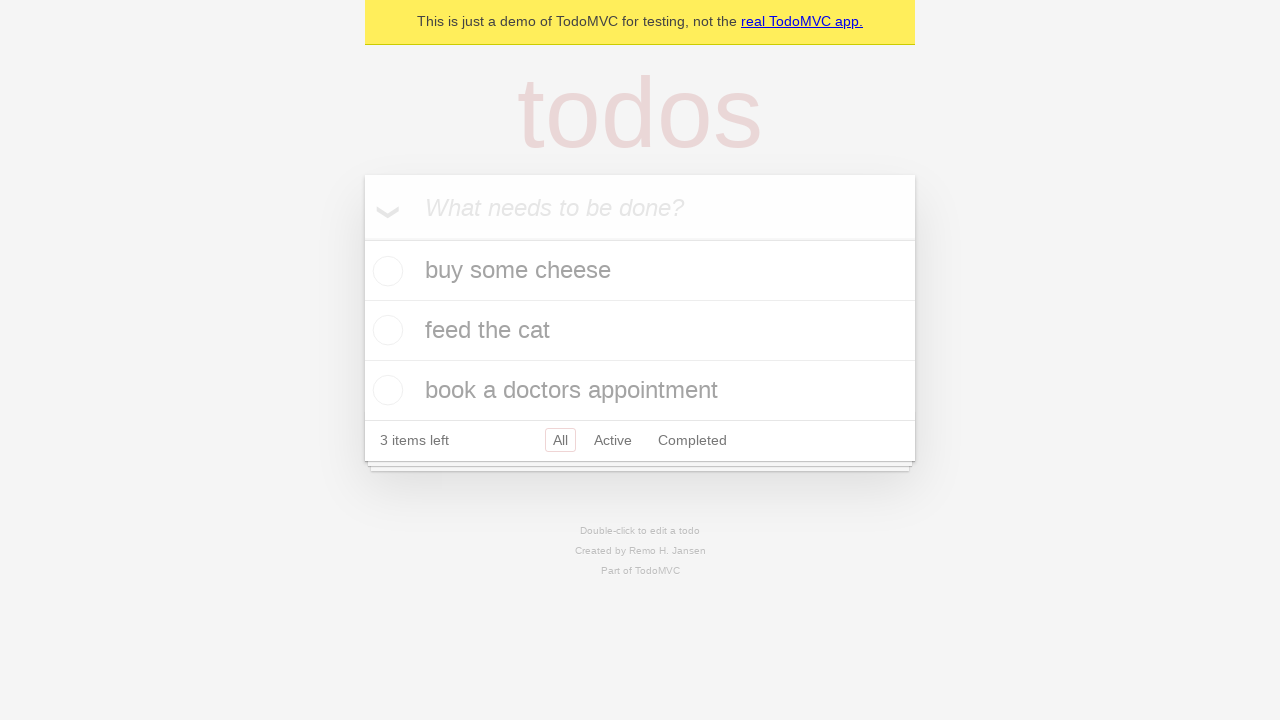

Waited for todo items to be visible
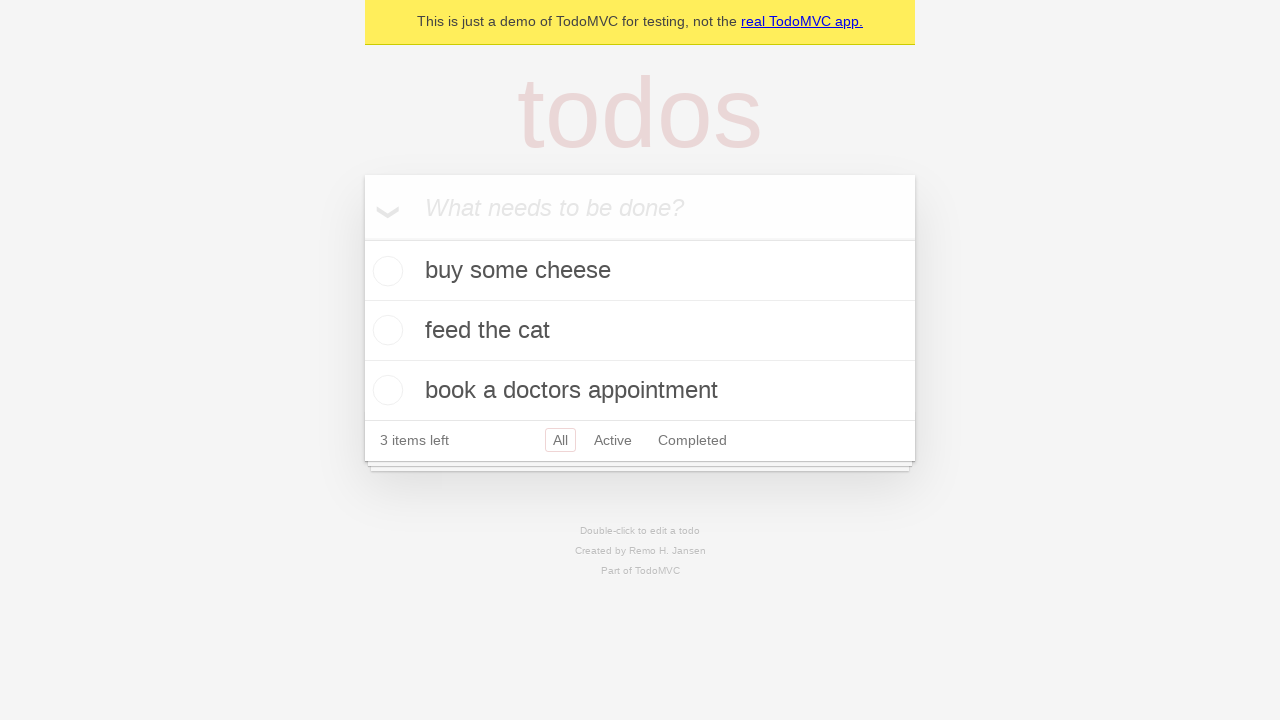

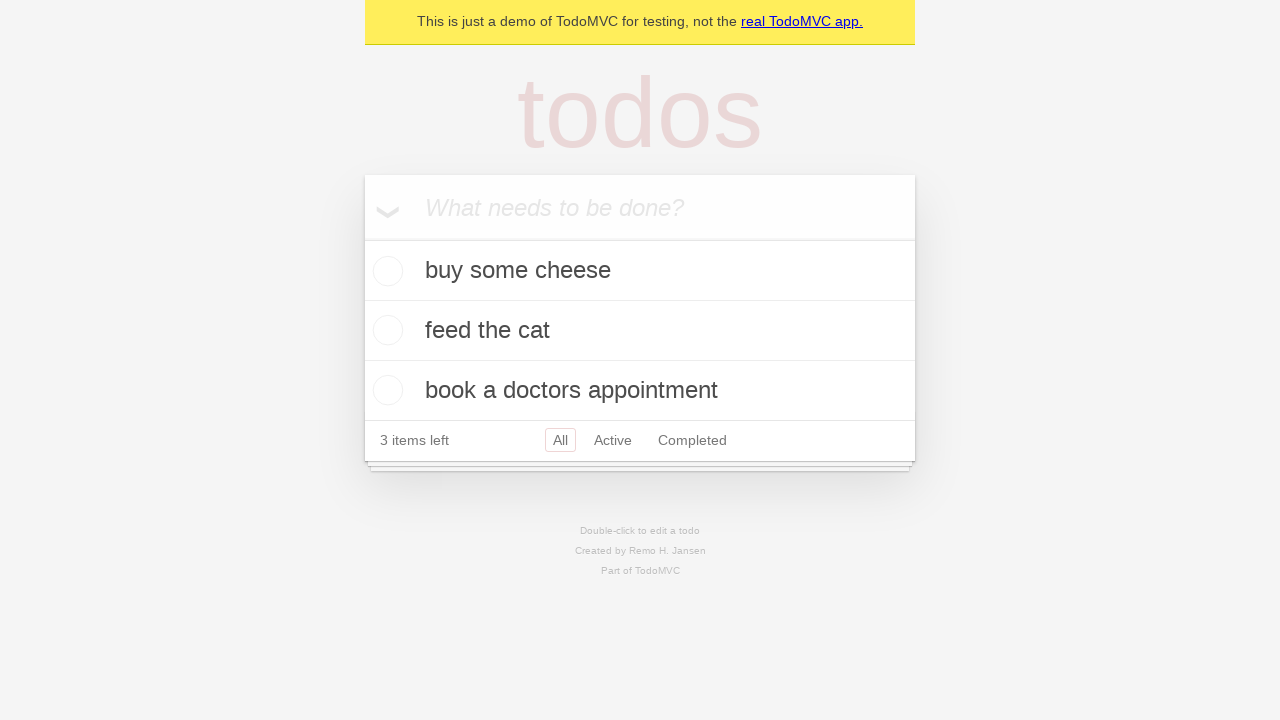